Tests number input field by pressing arrow up key and verifying the value increments to 1

Starting URL: http://the-internet.herokuapp.com/inputs

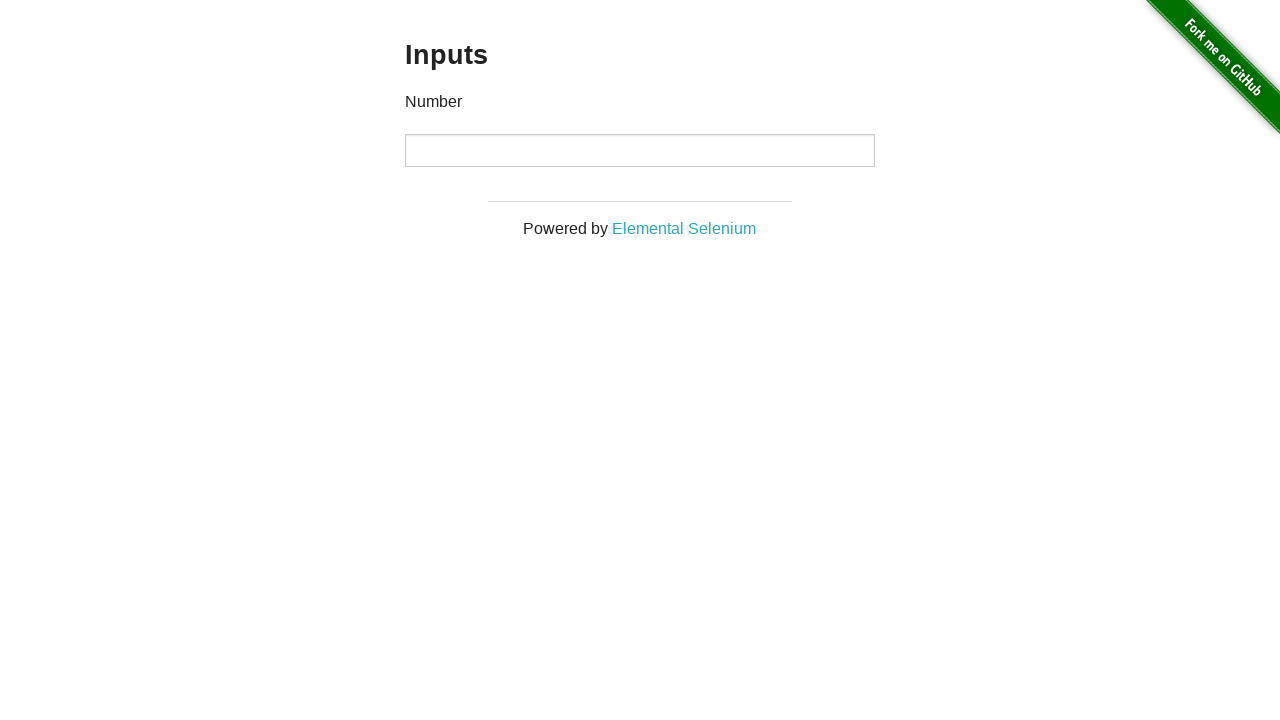

Navigated to the inputs page
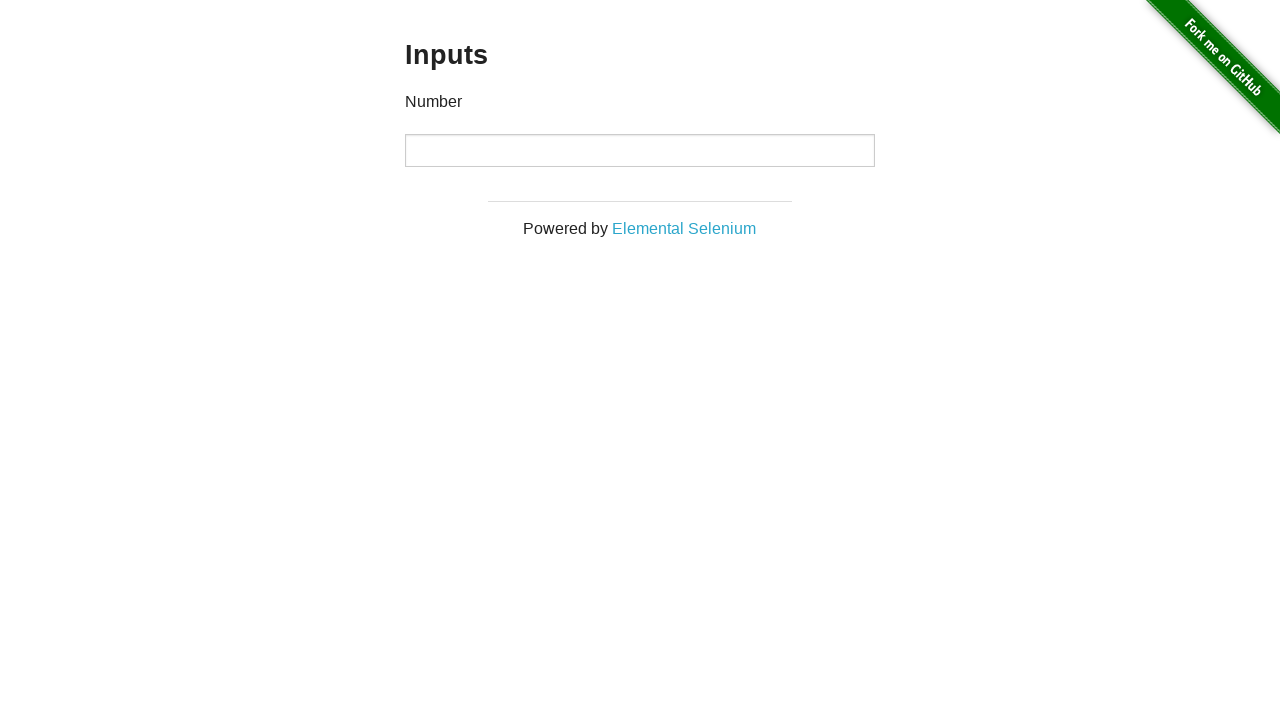

Pressed arrow up key on number input field on input[type='number']
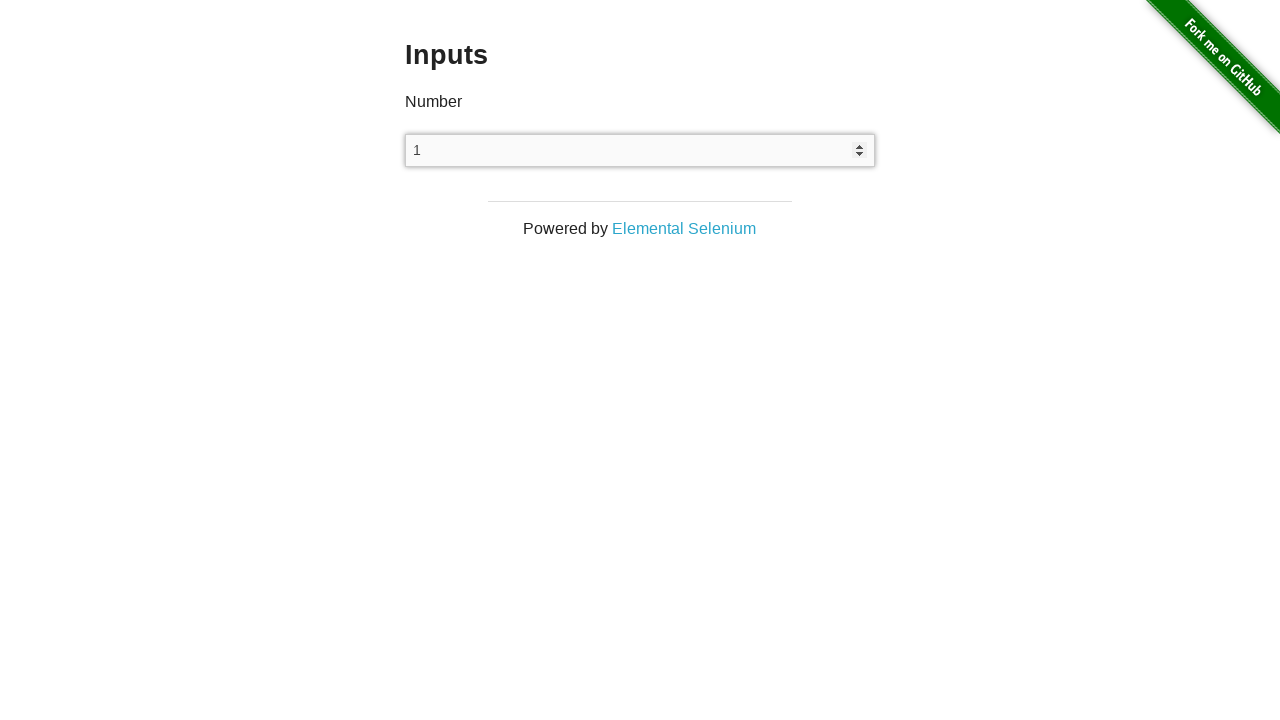

Retrieved number input value: 1
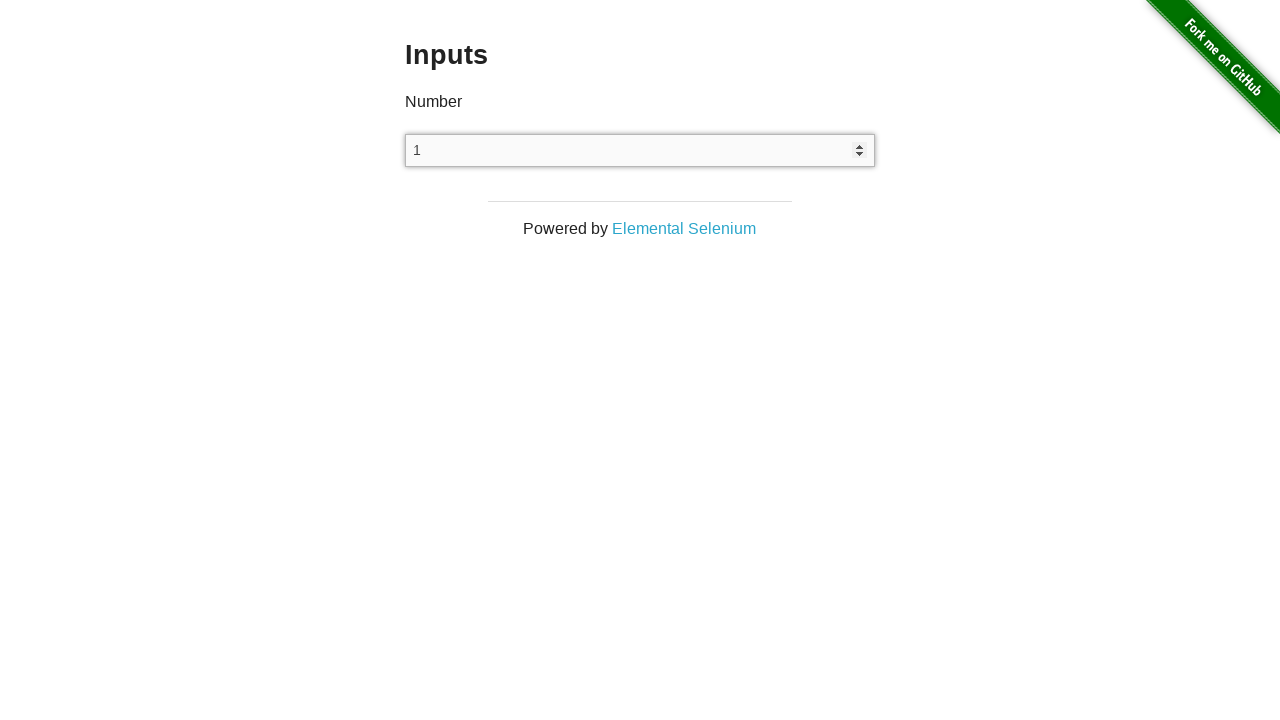

Verified that number input value incremented to 1
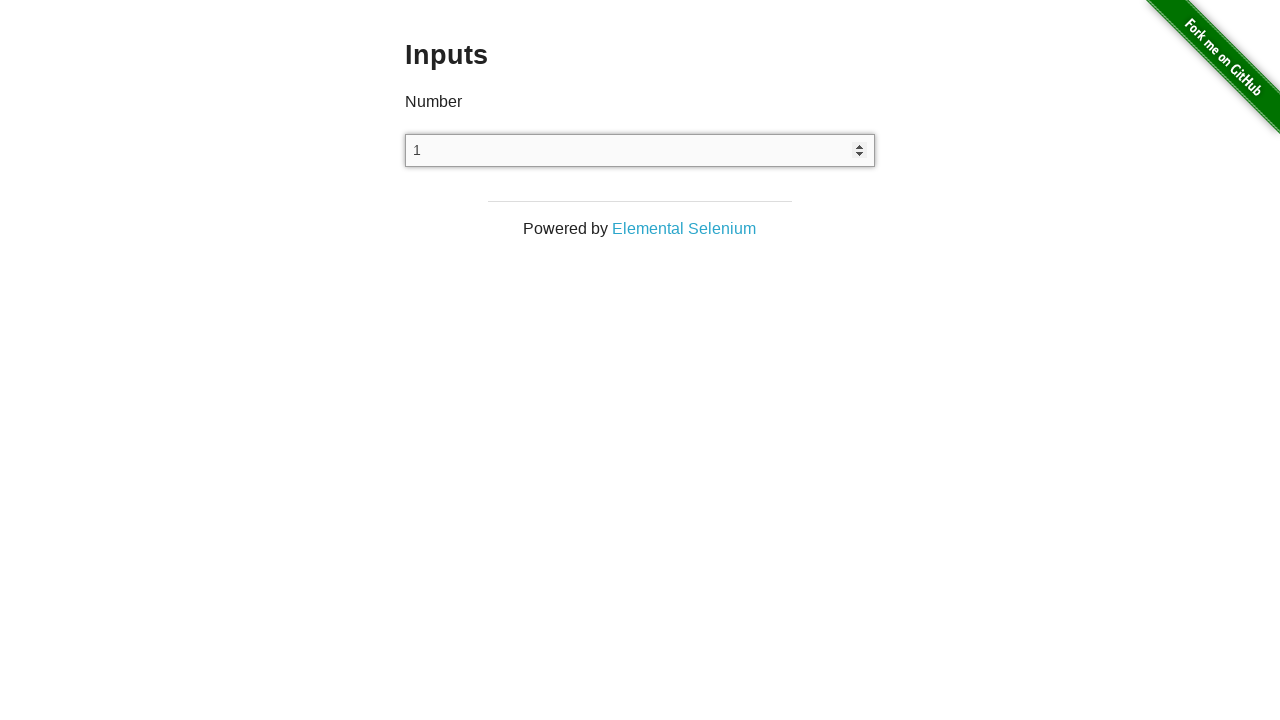

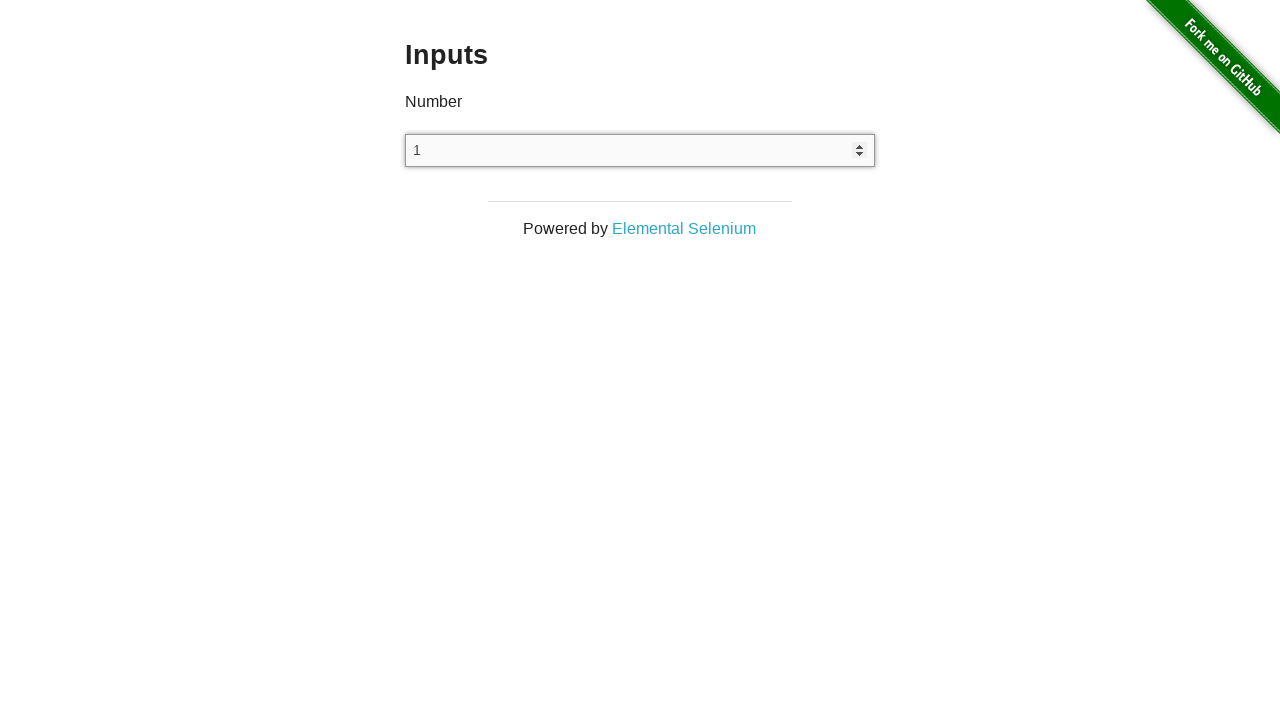